Navigates to Gmail landing page and clicks on the "Learn More" link to test basic link navigation functionality

Starting URL: https://gmail.com

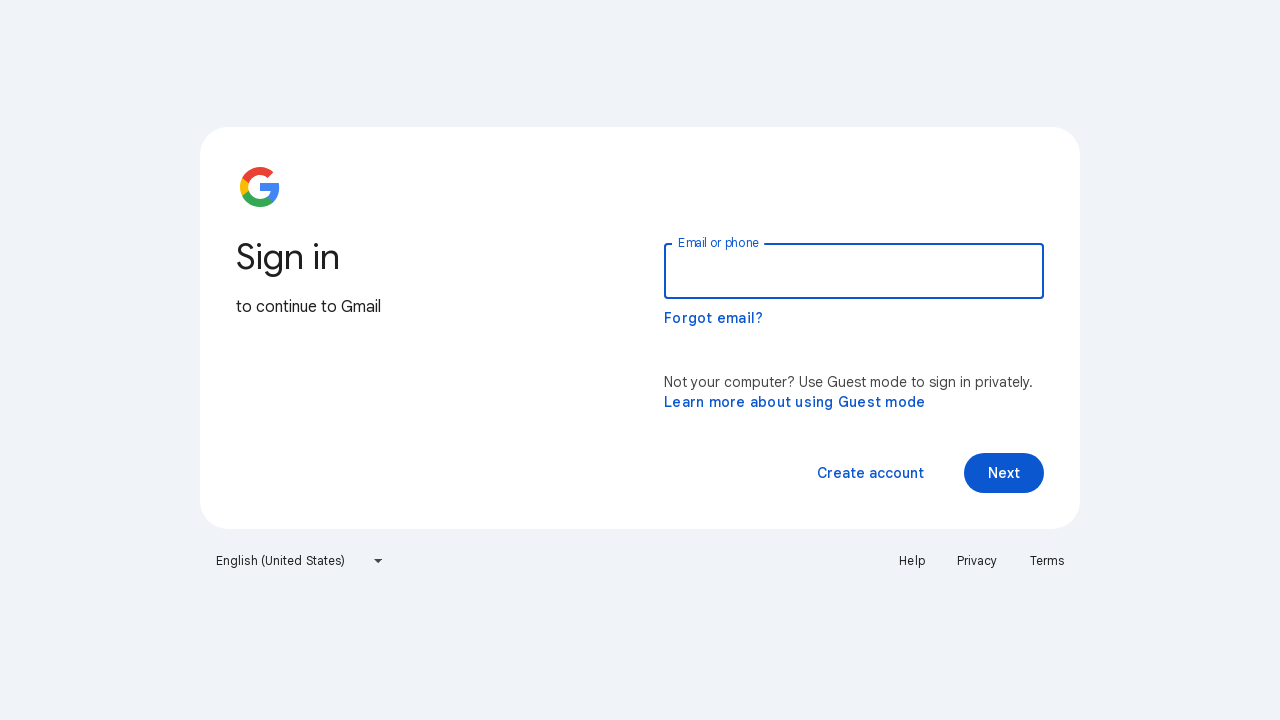

Navigated to Gmail landing page
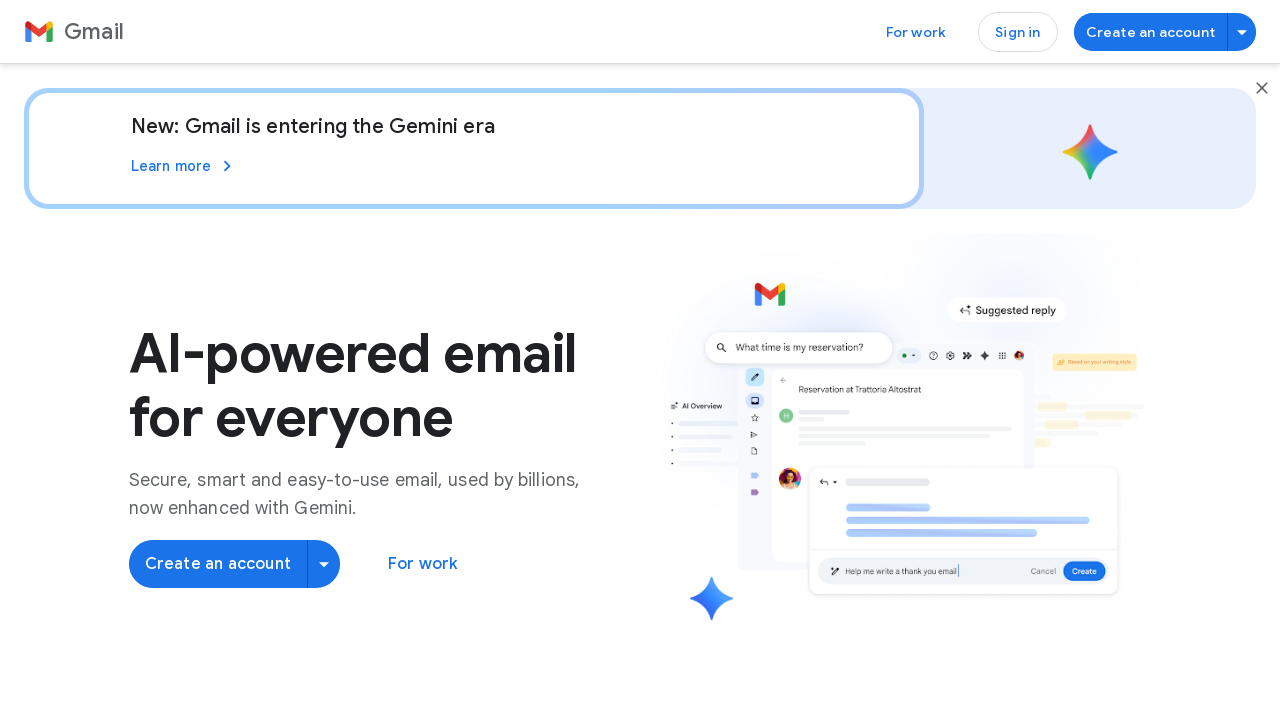

Clicked on the 'Learn more' link at (184, 166) on a:has-text('Learn more')
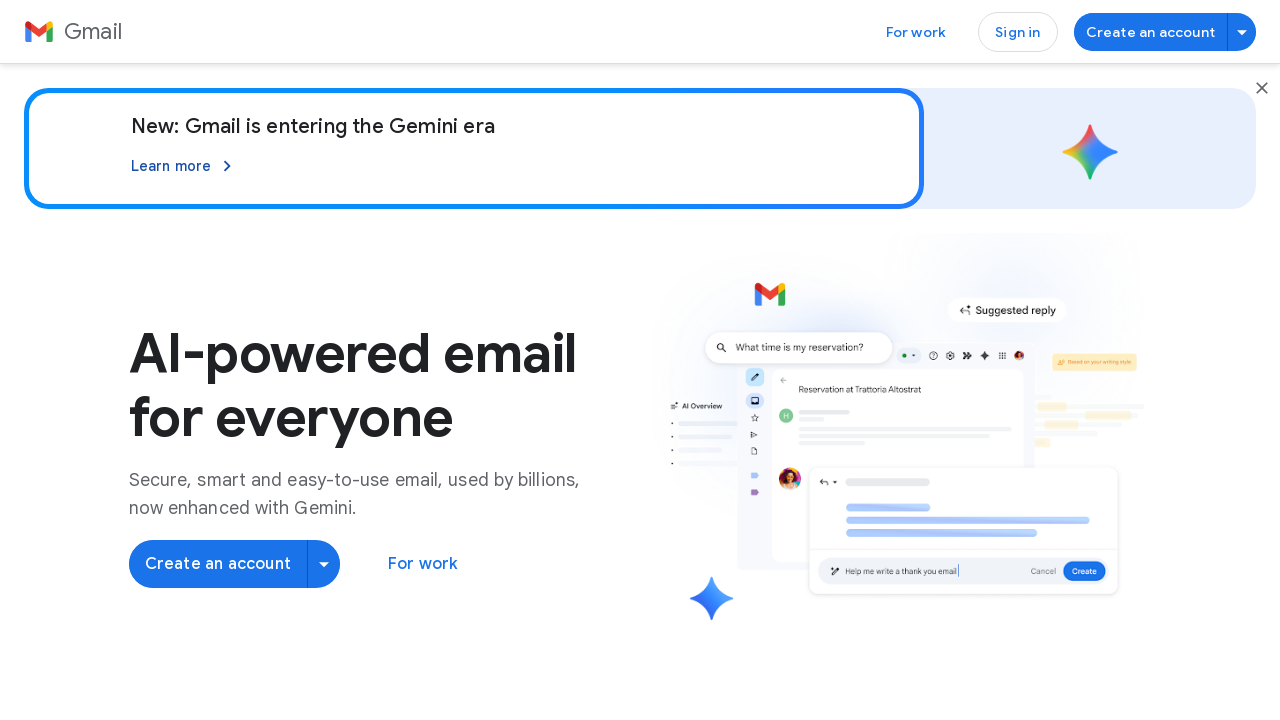

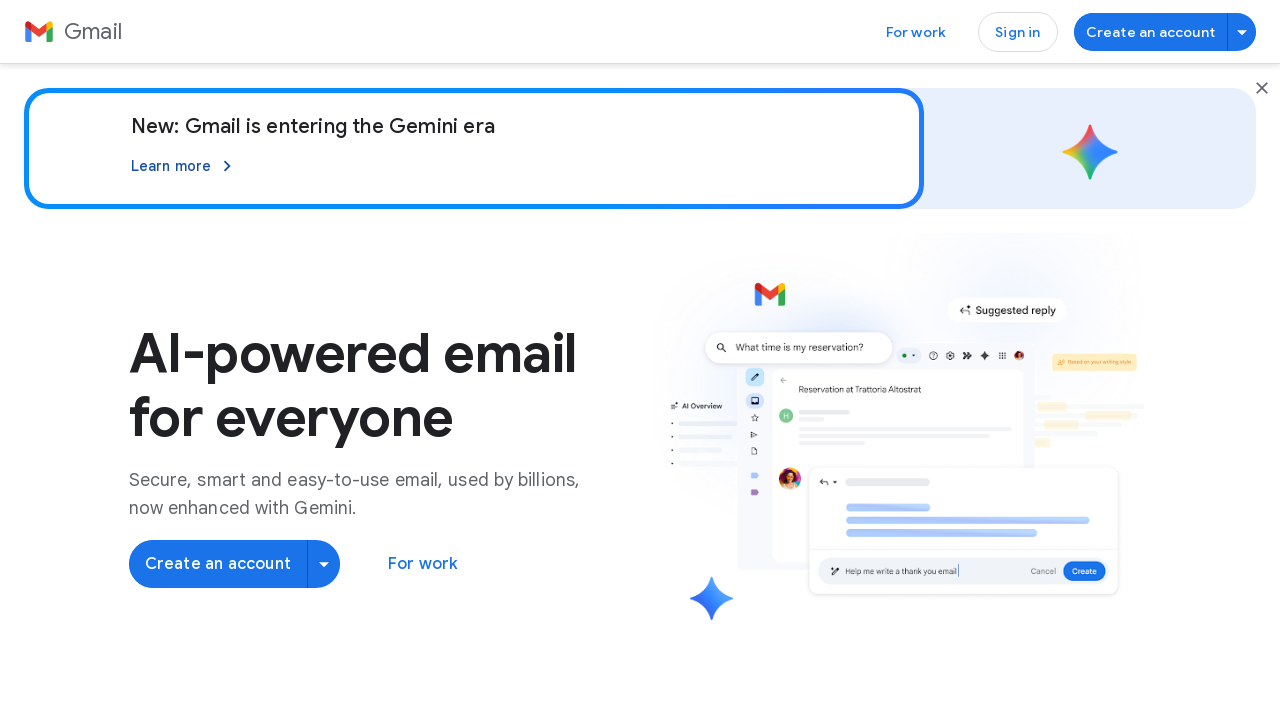